Navigates to the 99 Bottles of Beer website, clicks on Browse Languages menu, then clicks on the letter M to browse languages starting with M, and verifies that the last language in the list is MySQL.

Starting URL: http://99-bottles-of-beer.net/lyrics.html

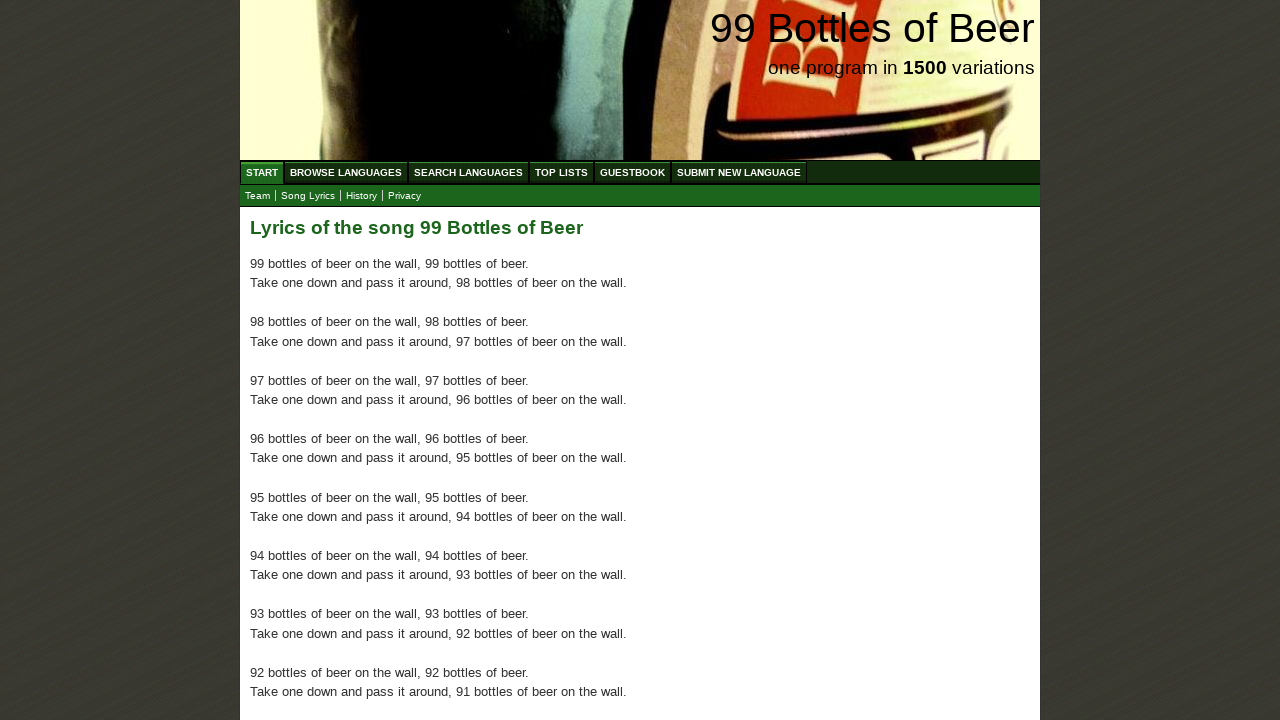

Clicked on 'Browse Languages' menu link at (346, 172) on xpath=//ul[@id='menu']/li/a[@href='/abc.html']
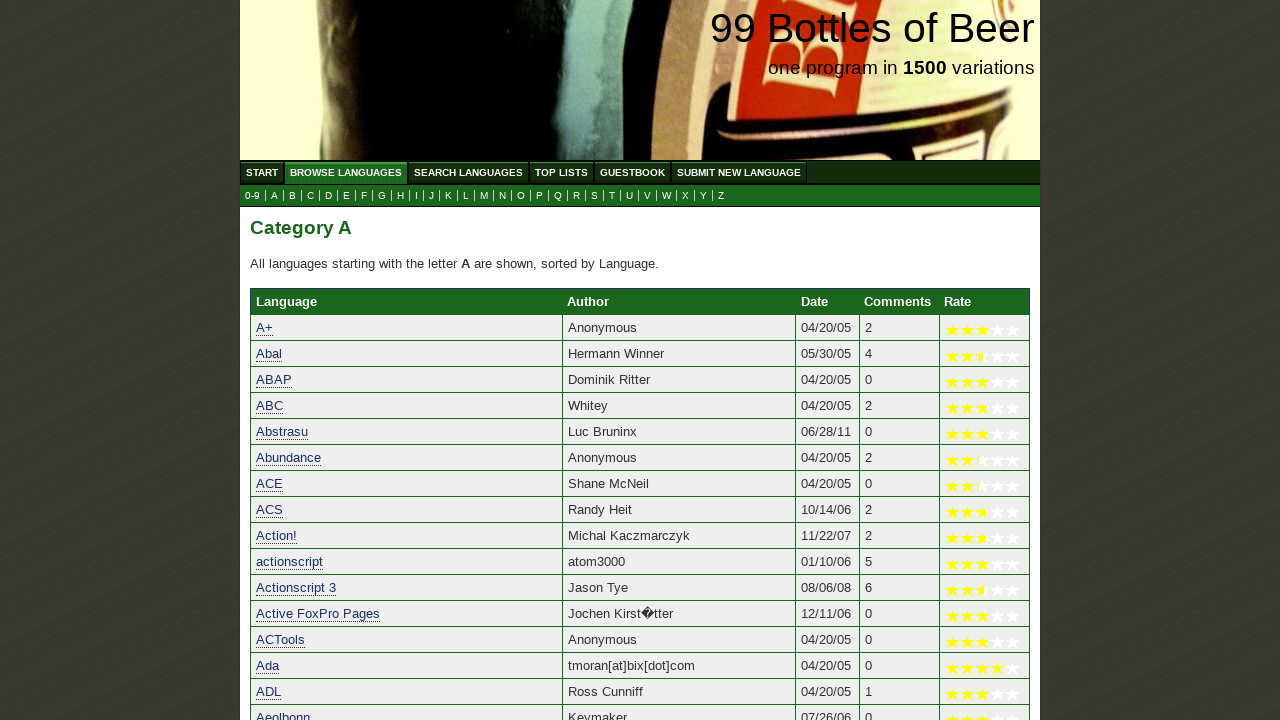

Clicked on letter 'M' to browse languages starting with M at (484, 196) on xpath=//a[@href='m.html']
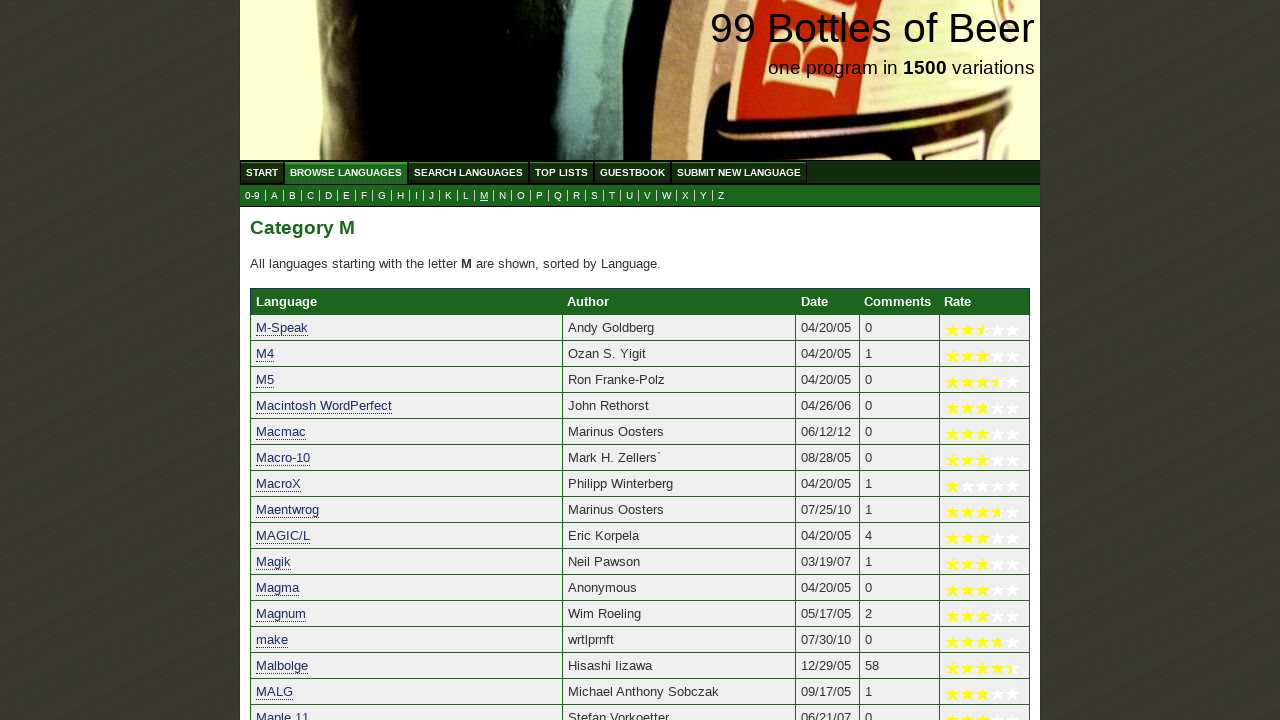

Language table loaded
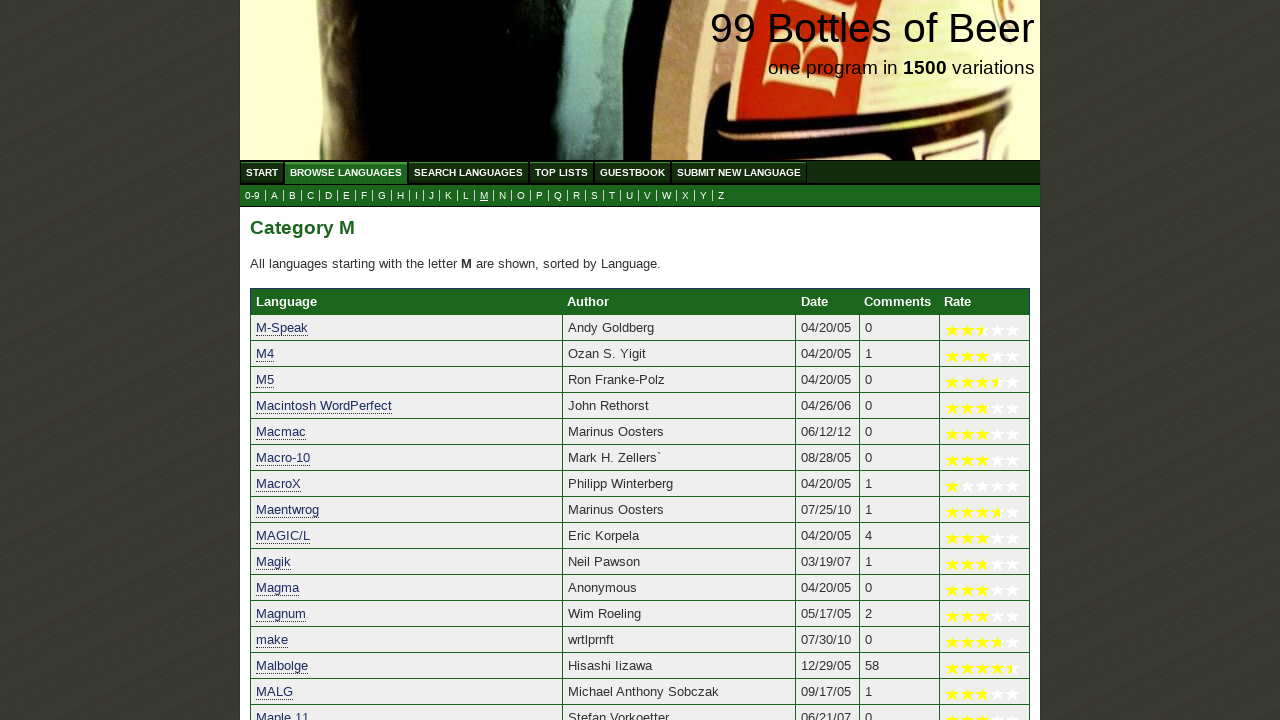

Retrieved last language in list: MySQL
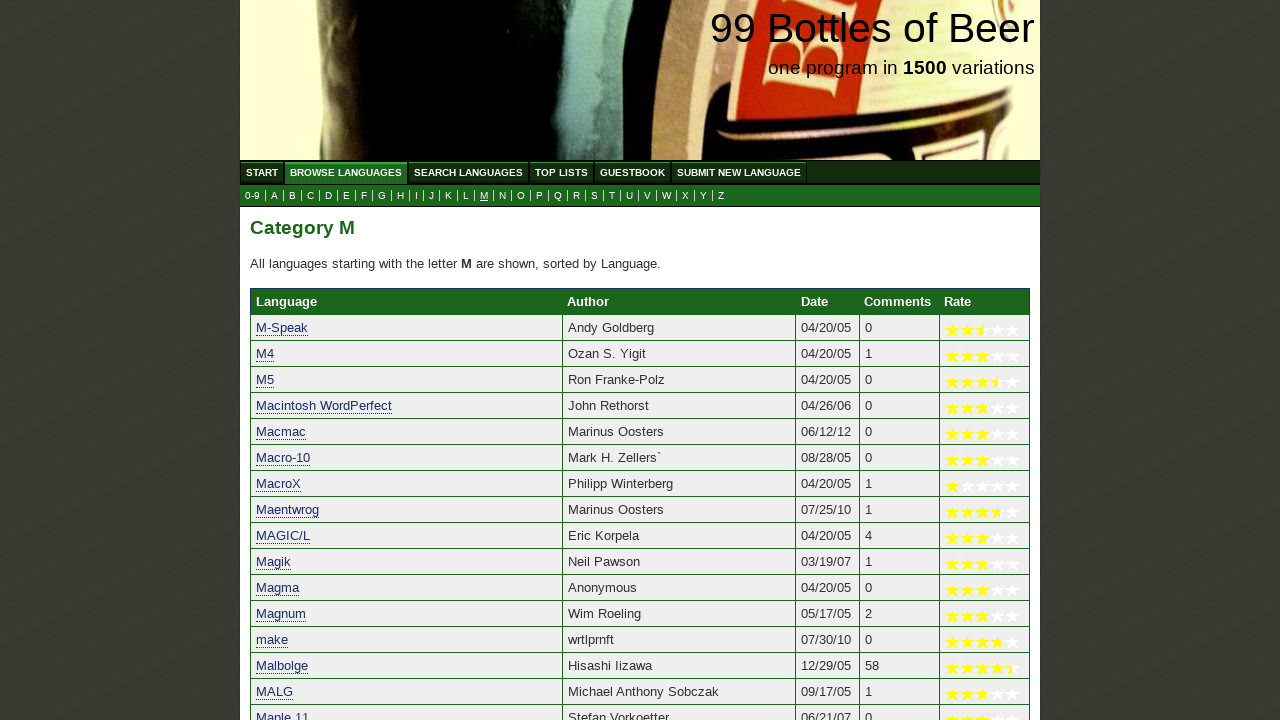

Verified that the last language is MySQL
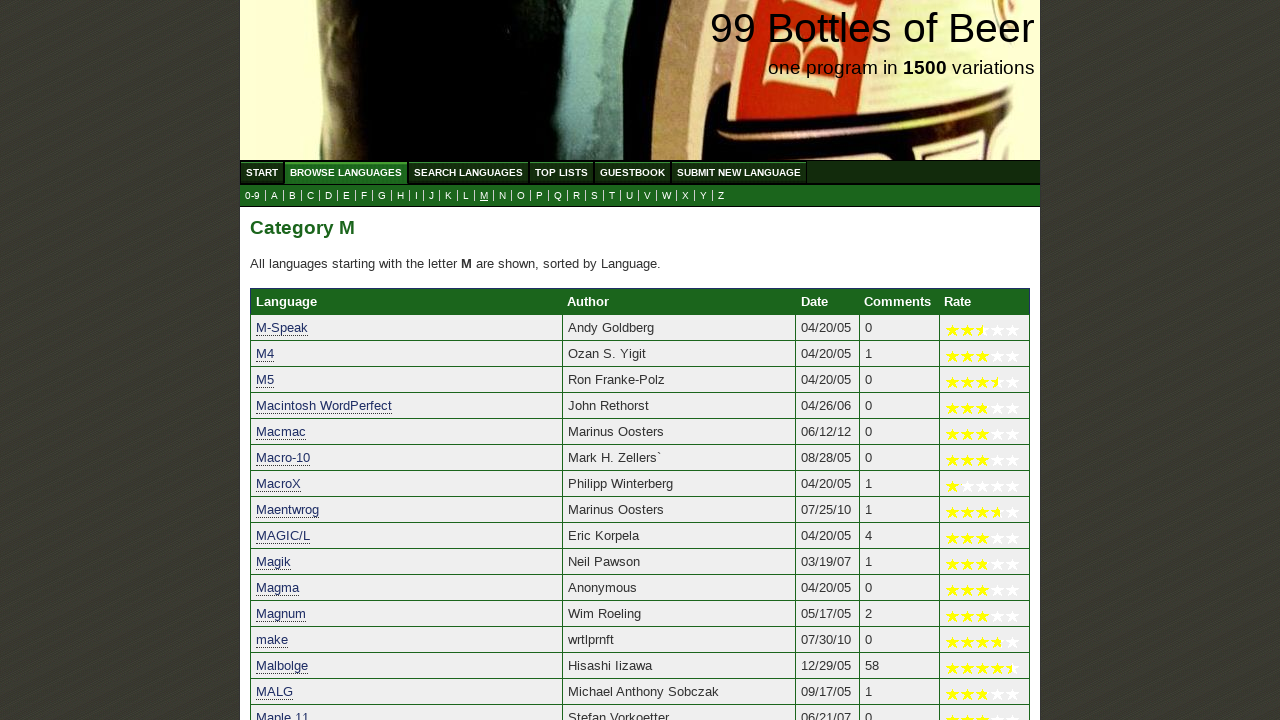

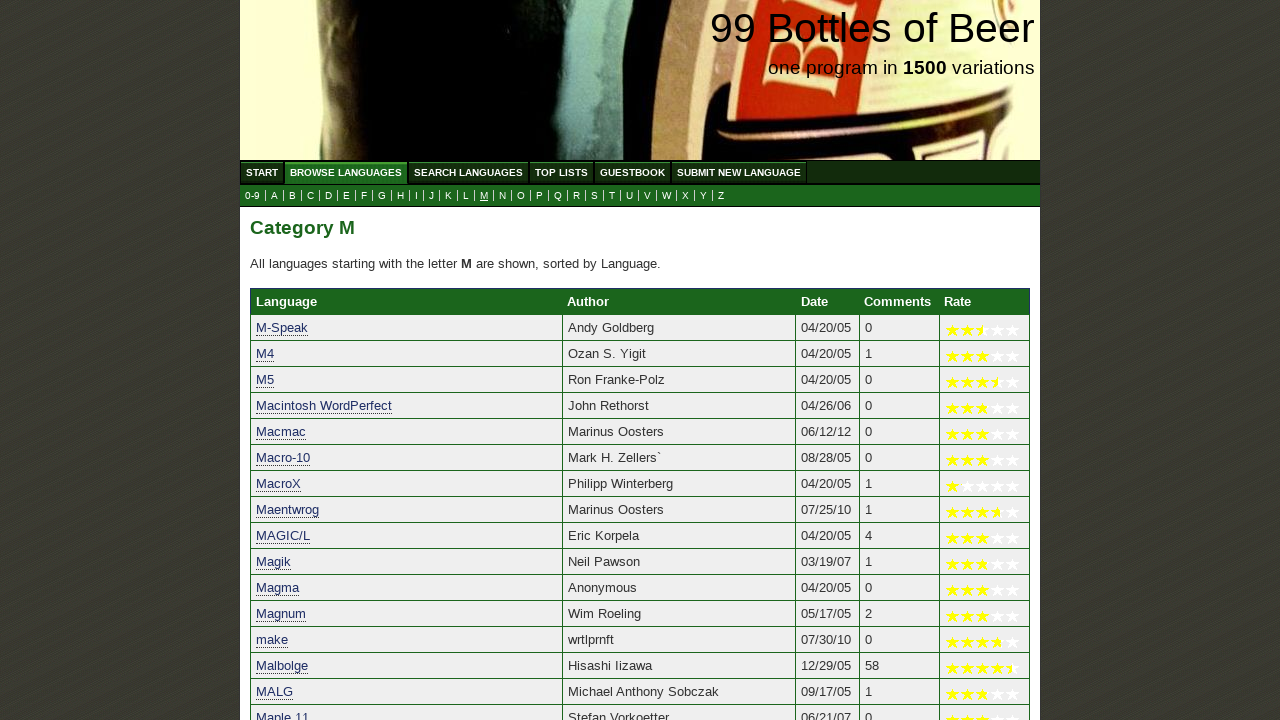